Tests JavaScript alert handling by interacting with simple alerts, confirmation dialogs, and prompt alerts

Starting URL: https://the-internet.herokuapp.com/javascript_alerts

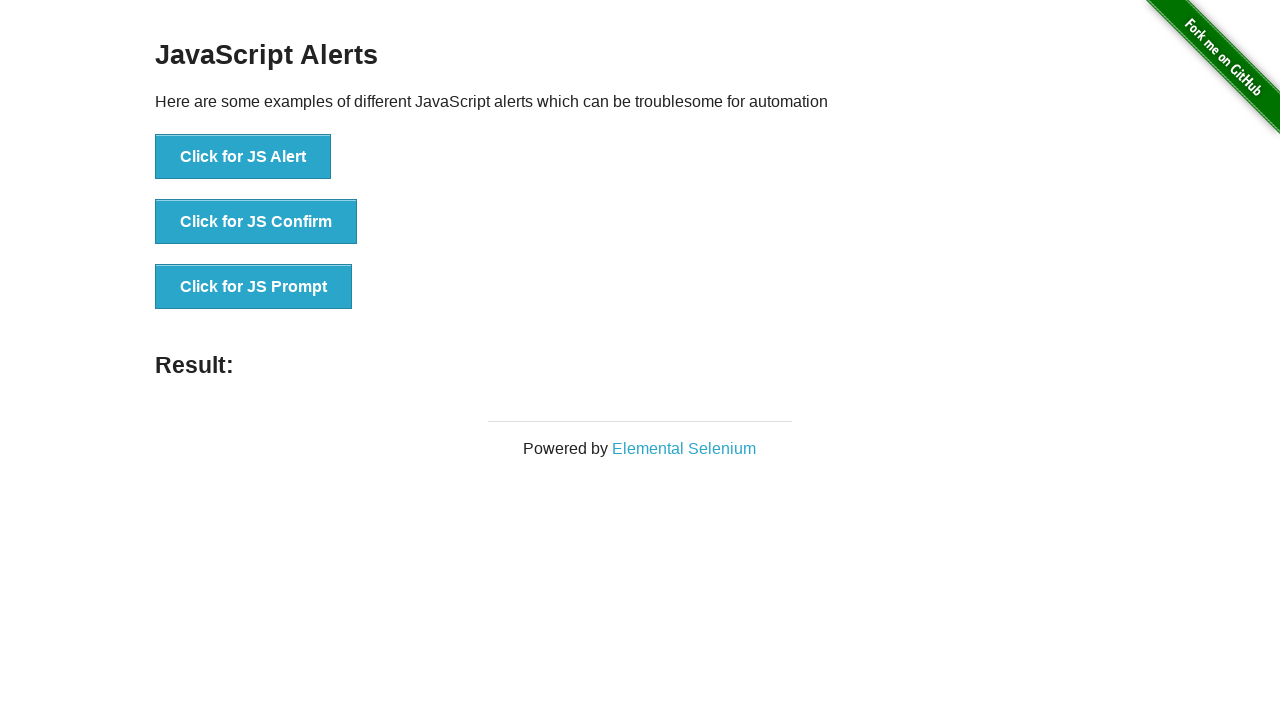

Clicked button to trigger simple alert at (243, 157) on xpath=//*[@id="content"]/div/ul/li[1]/button
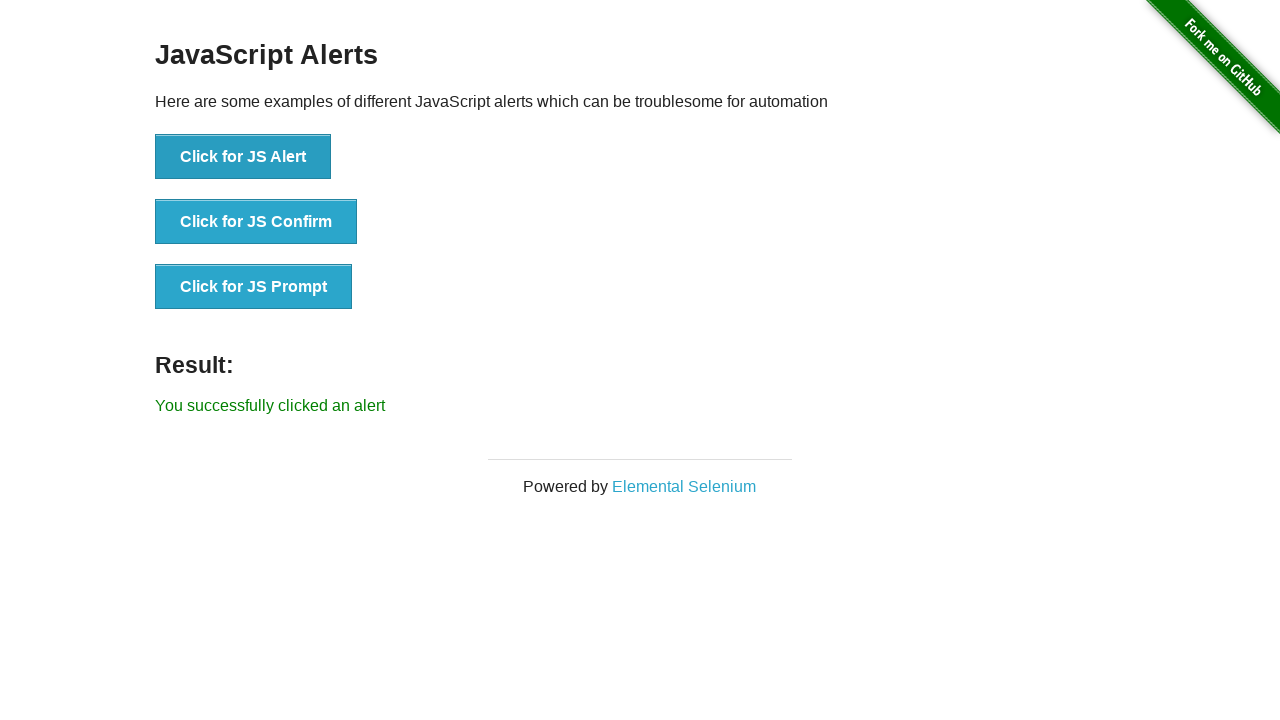

Accepted simple alert dialog
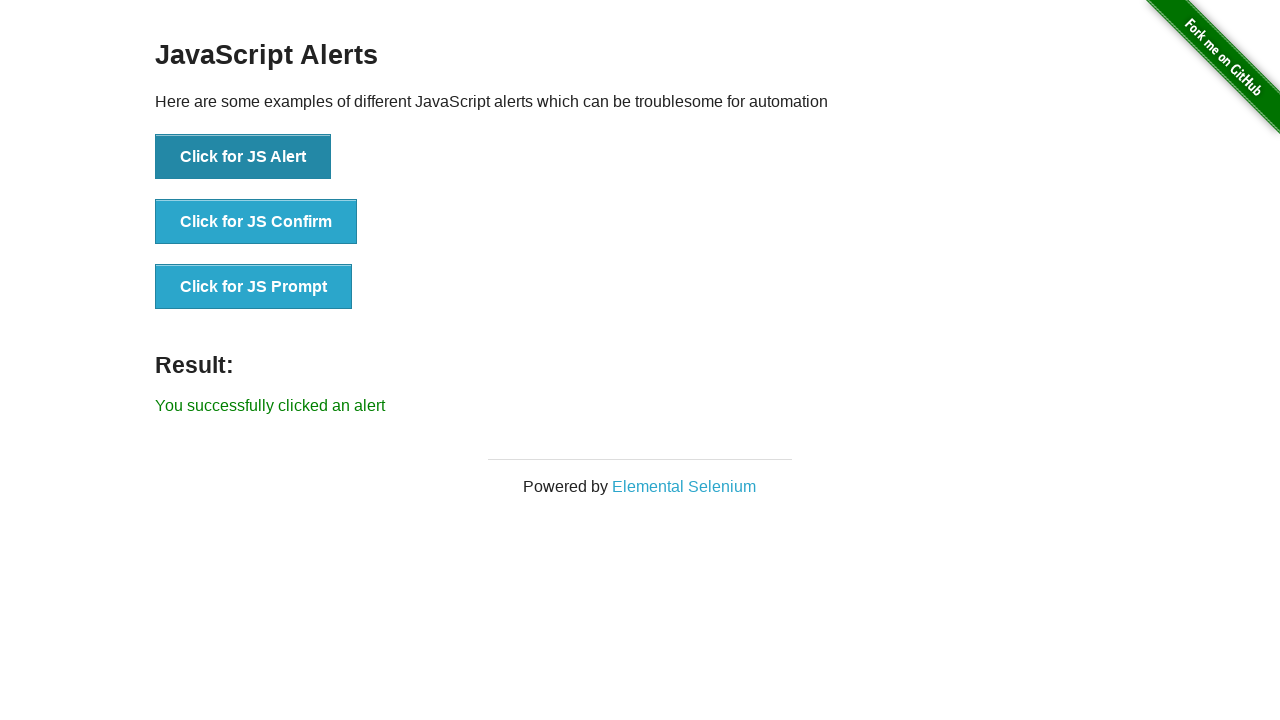

Clicked button to trigger confirmation dialog at (256, 222) on xpath=//*[@id="content"]/div/ul/li[2]/button
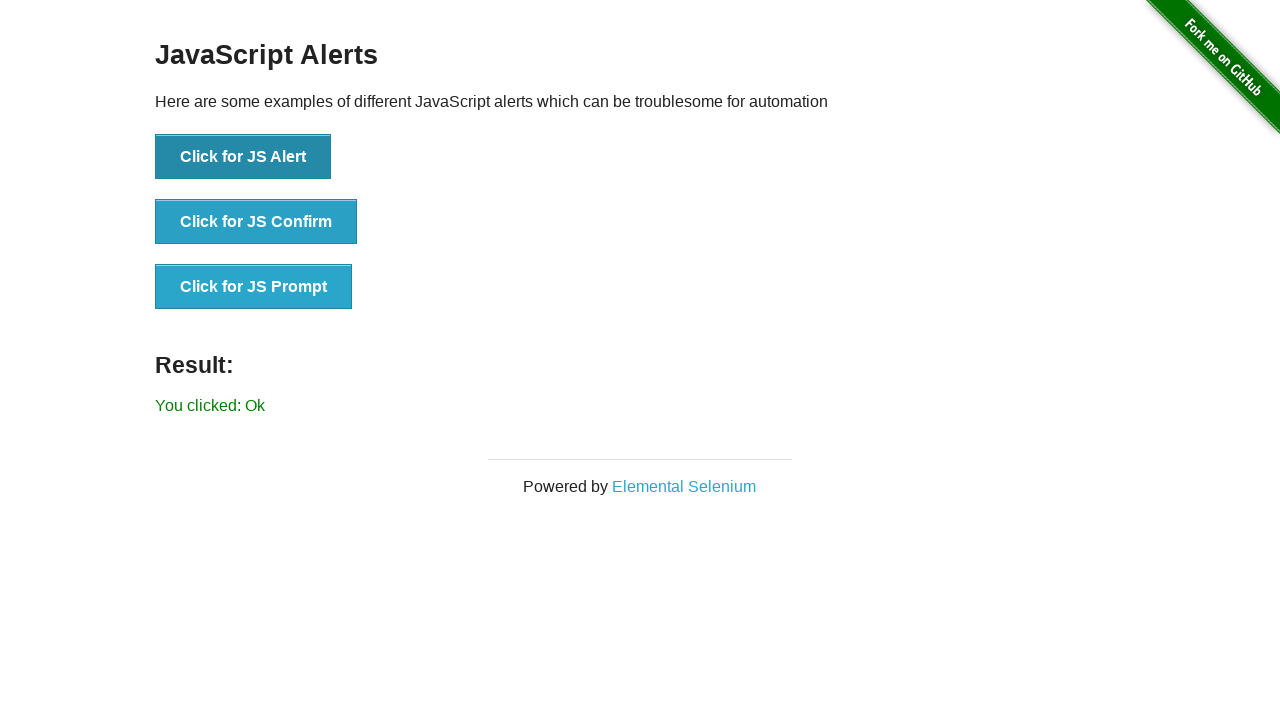

Dismissed confirmation dialog
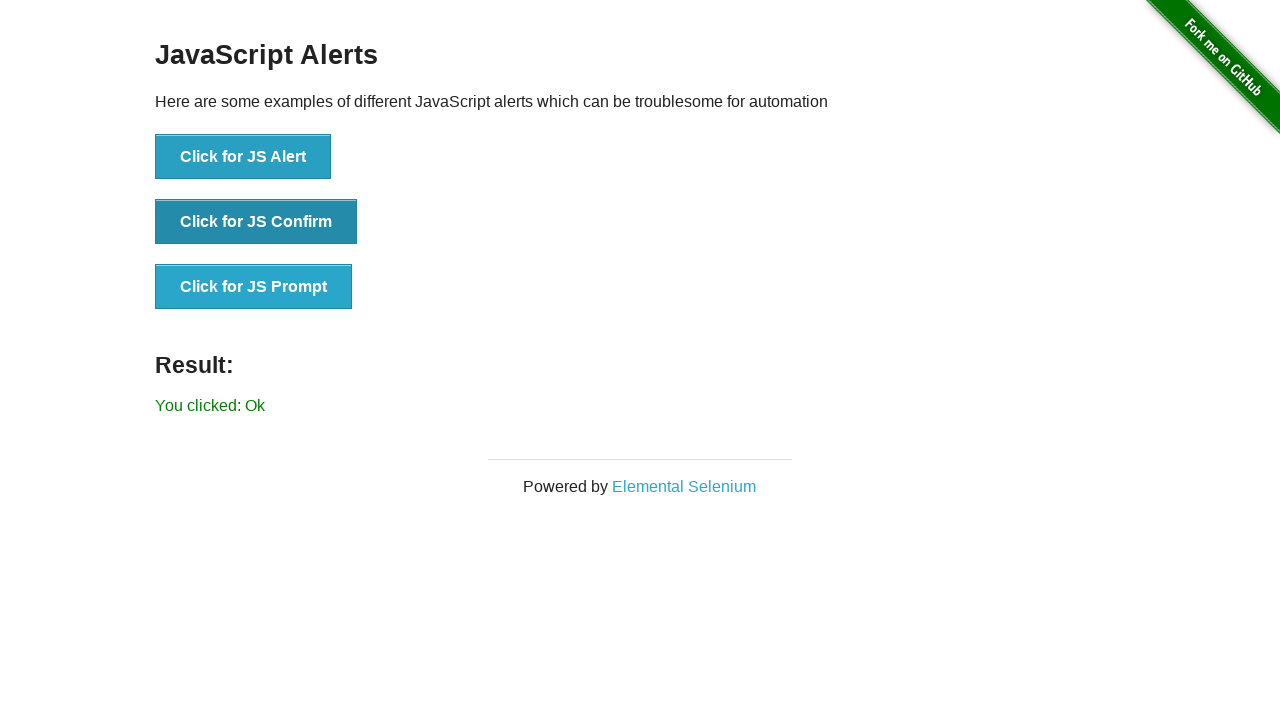

Clicked button to trigger prompt alert at (254, 287) on xpath=//*[@id="content"]/div/ul/li[3]/button
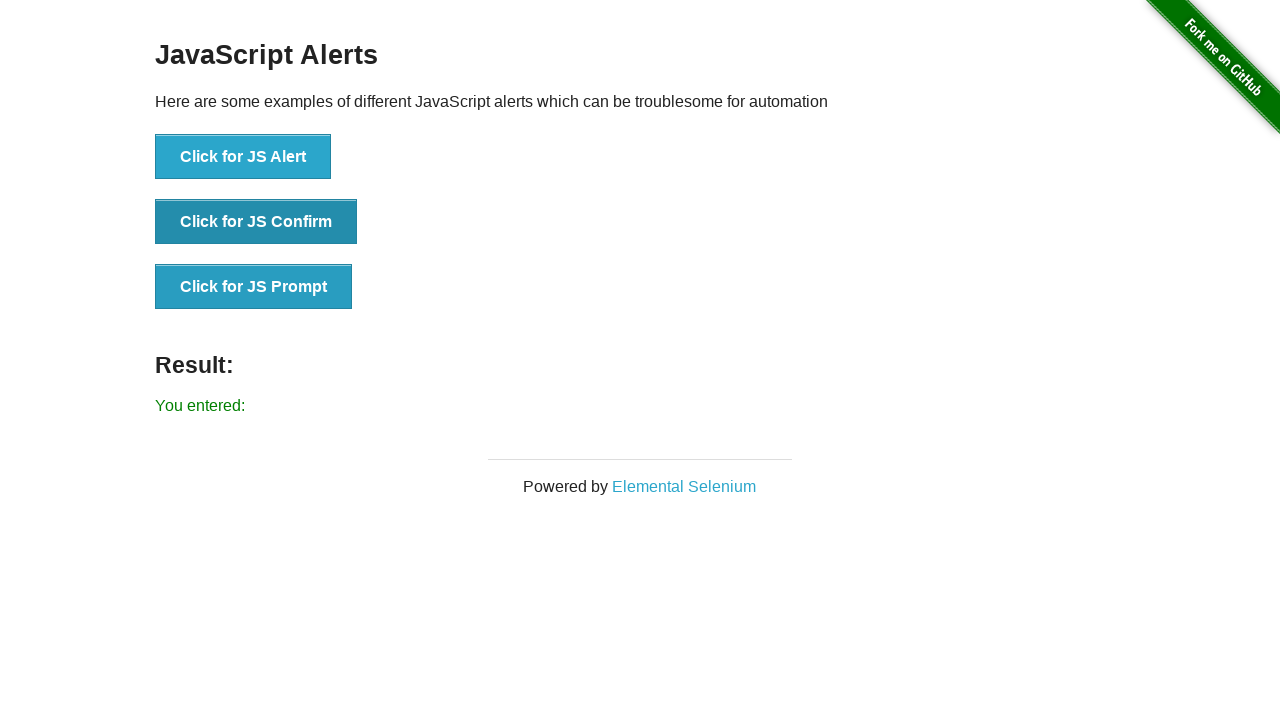

Accepted prompt alert with text 'Welcome!'
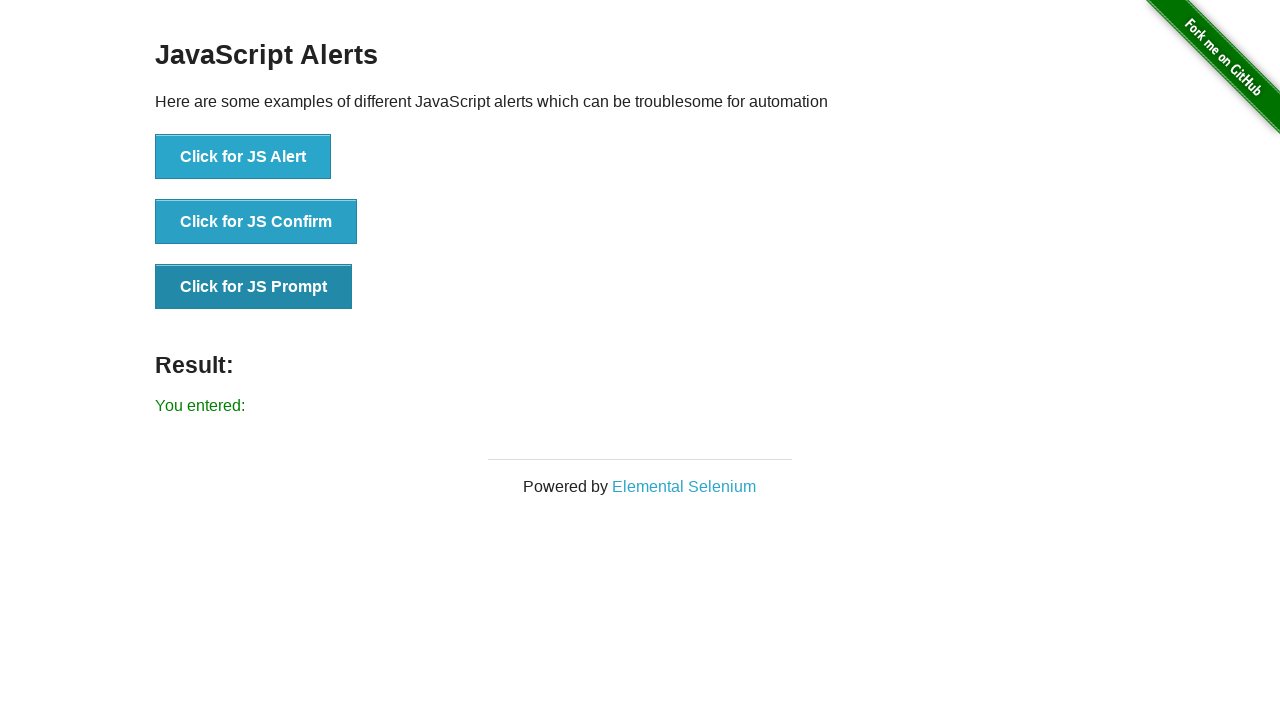

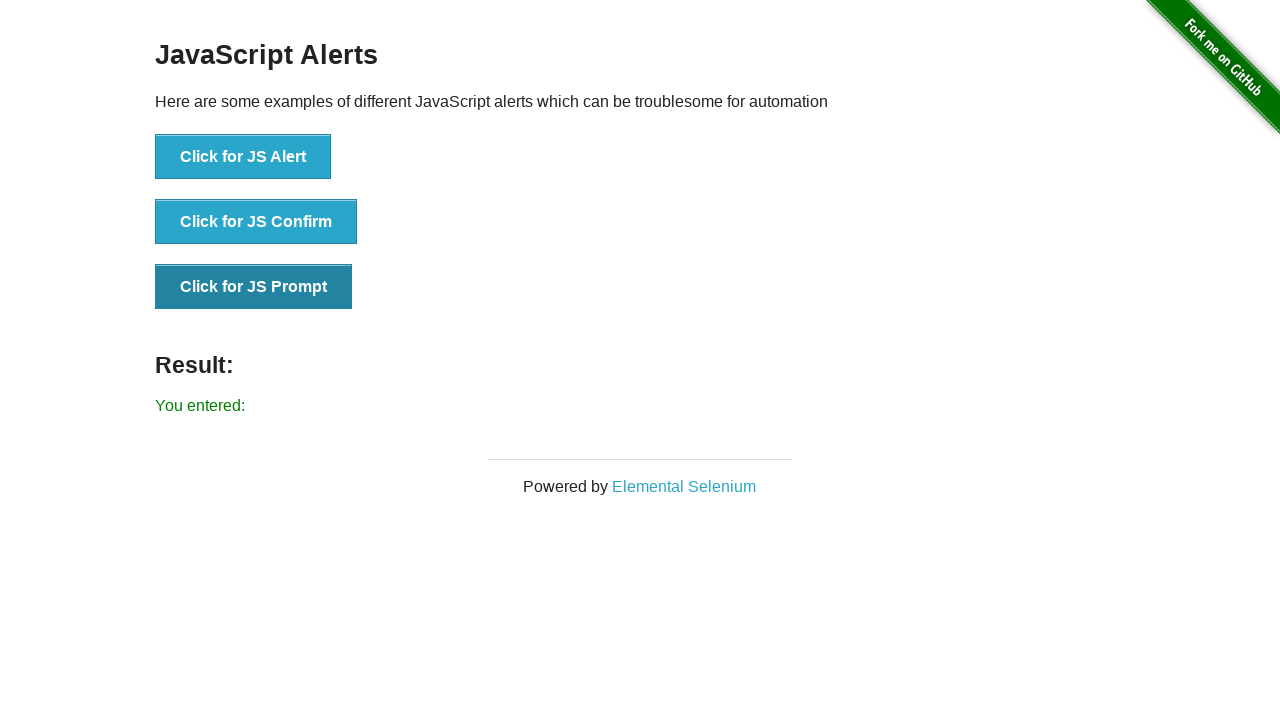